Tests mortgage calculator functionality by clearing the default purchase price, entering a new value of $250,000, and clicking calculate to view the monthly payment results.

Starting URL: https://www.mlcalc.com

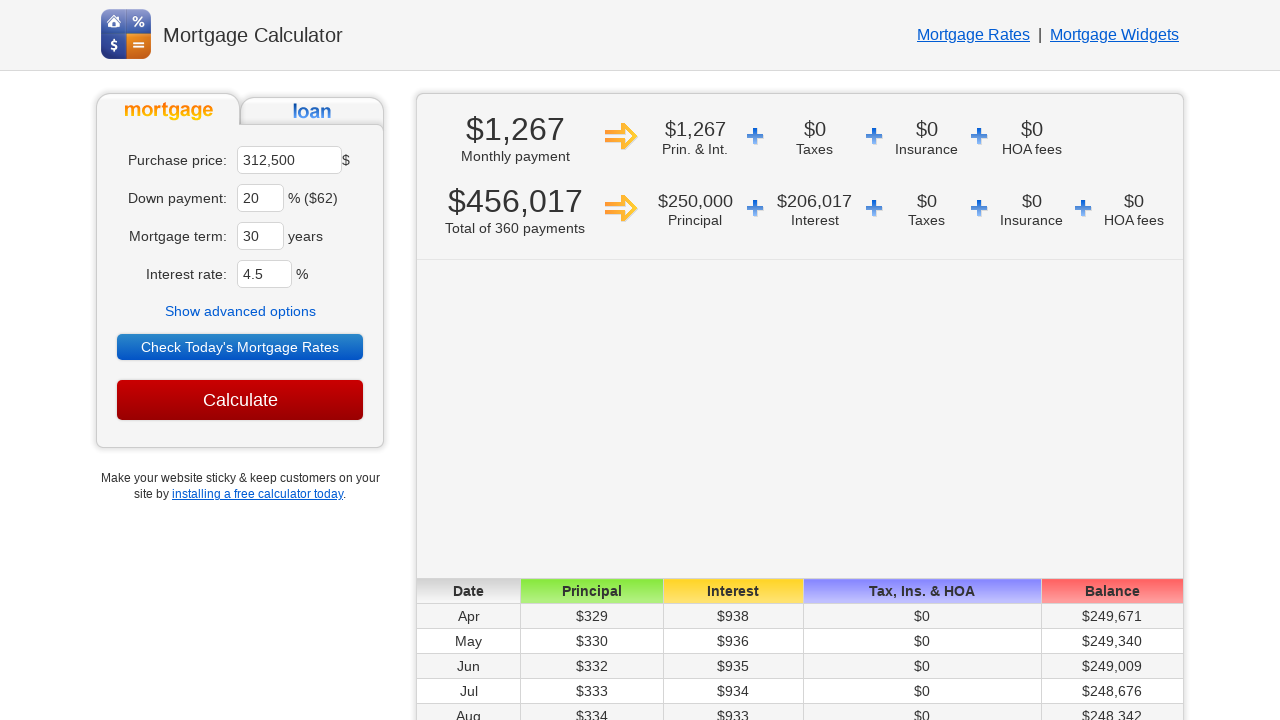

Cleared the purchase price field on input[name='ma']
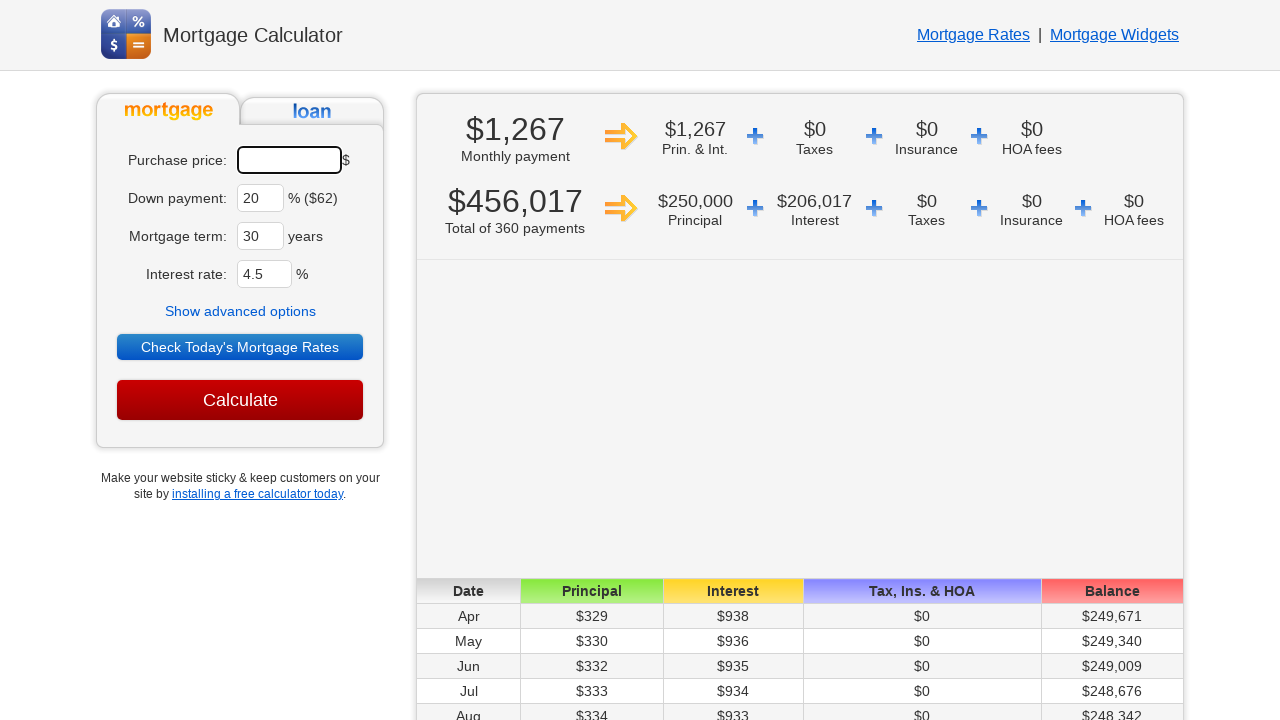

Entered new purchase price of $250,000 on input[name='ma']
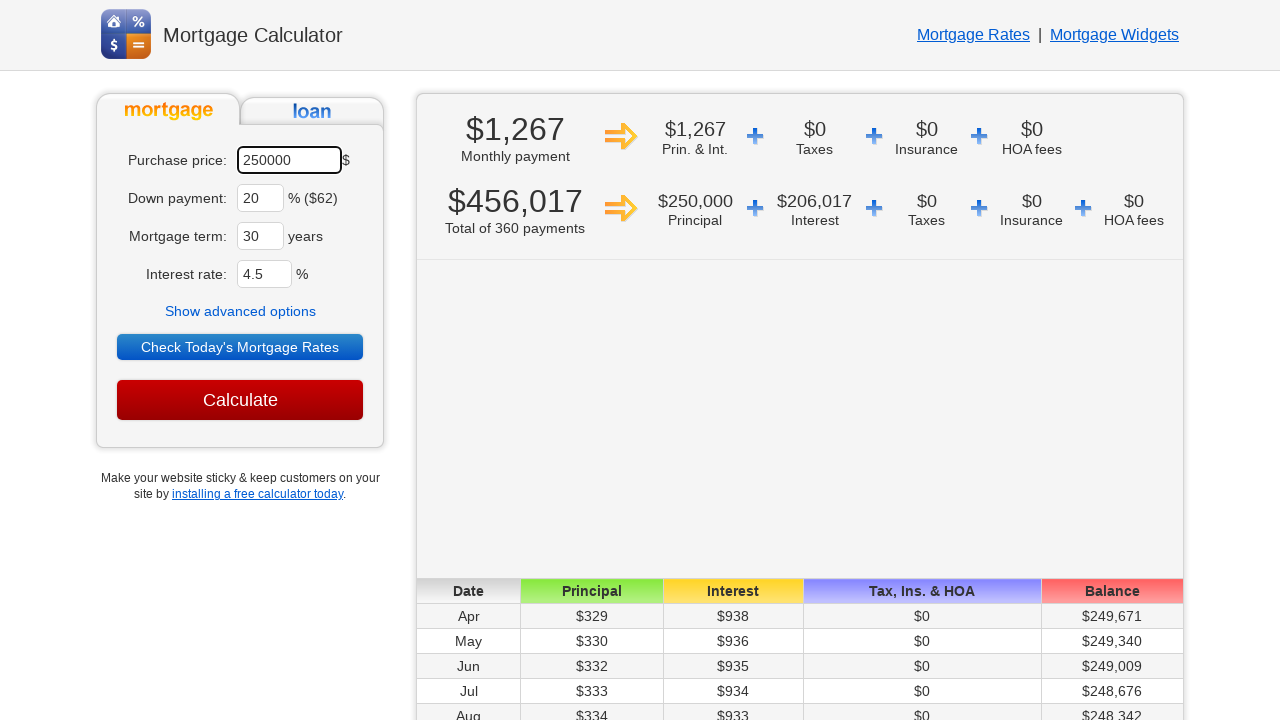

Clicked the Calculate button at (240, 400) on input[value='Calculate']
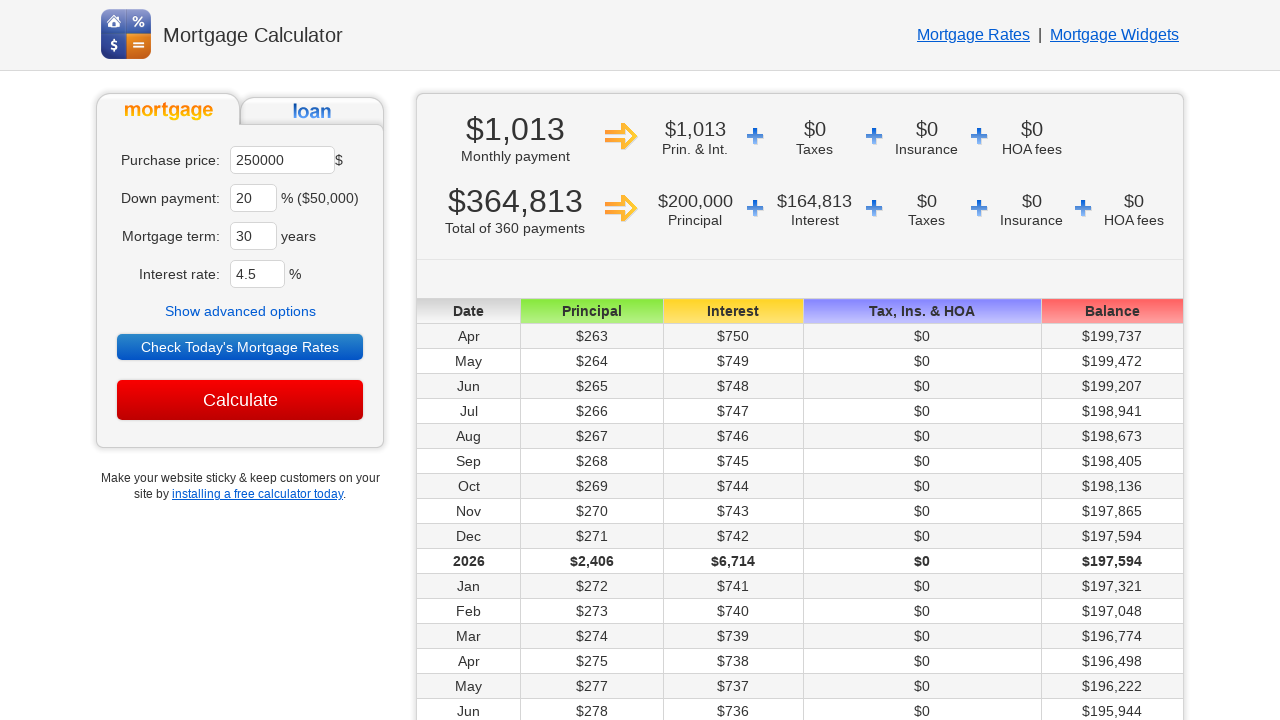

Monthly payment results loaded successfully
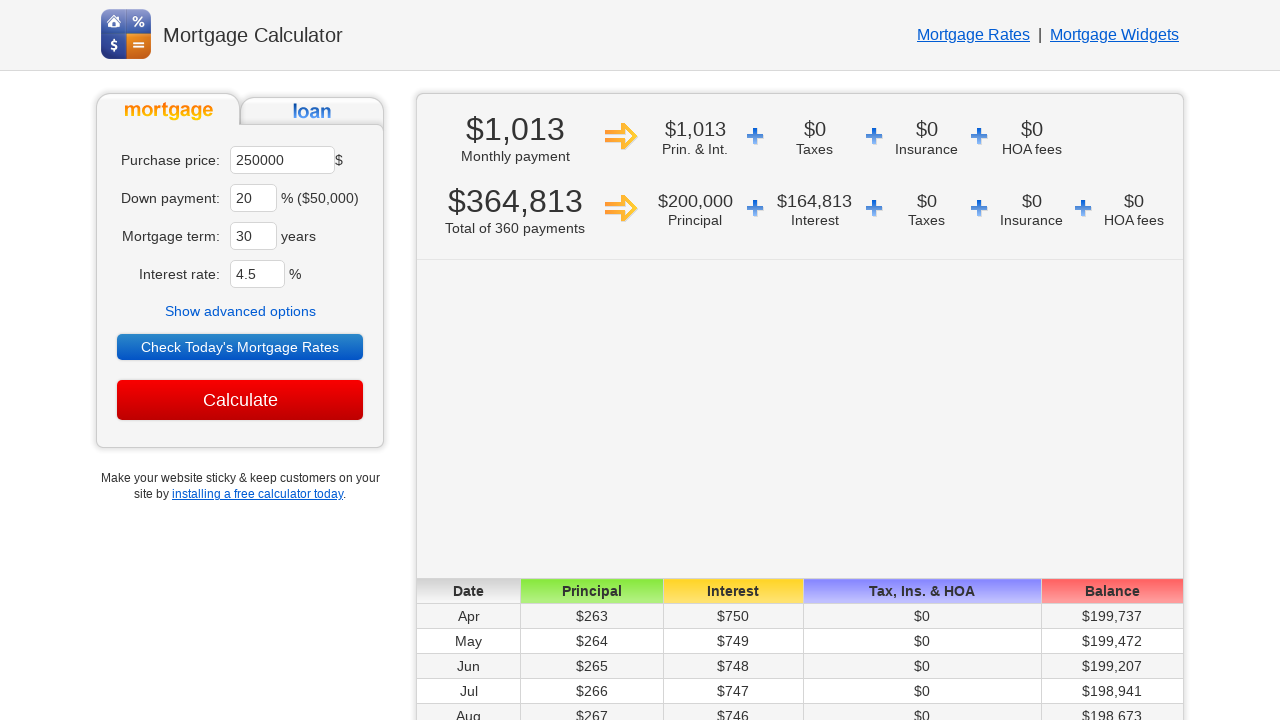

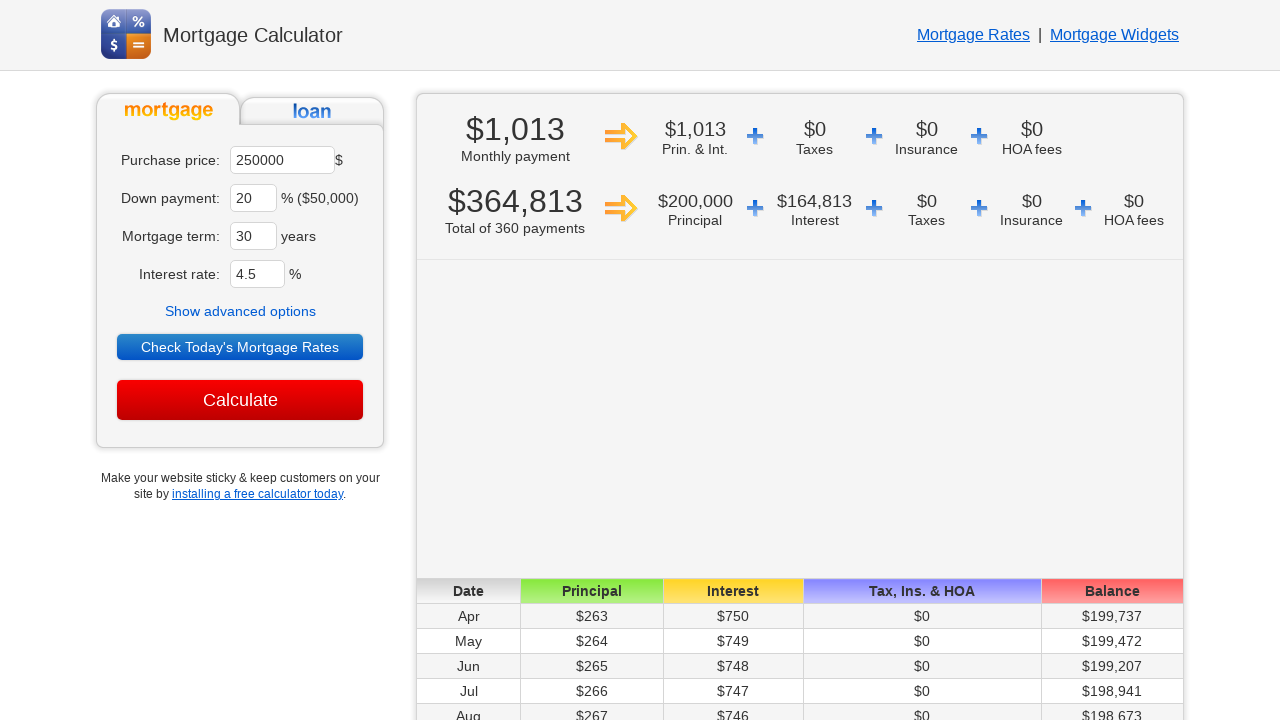